Solves a math challenge by retrieving a value from an element attribute, calculating the result, and submitting the form with checkbox and radio button selections

Starting URL: https://suninjuly.github.io/get_attribute.html

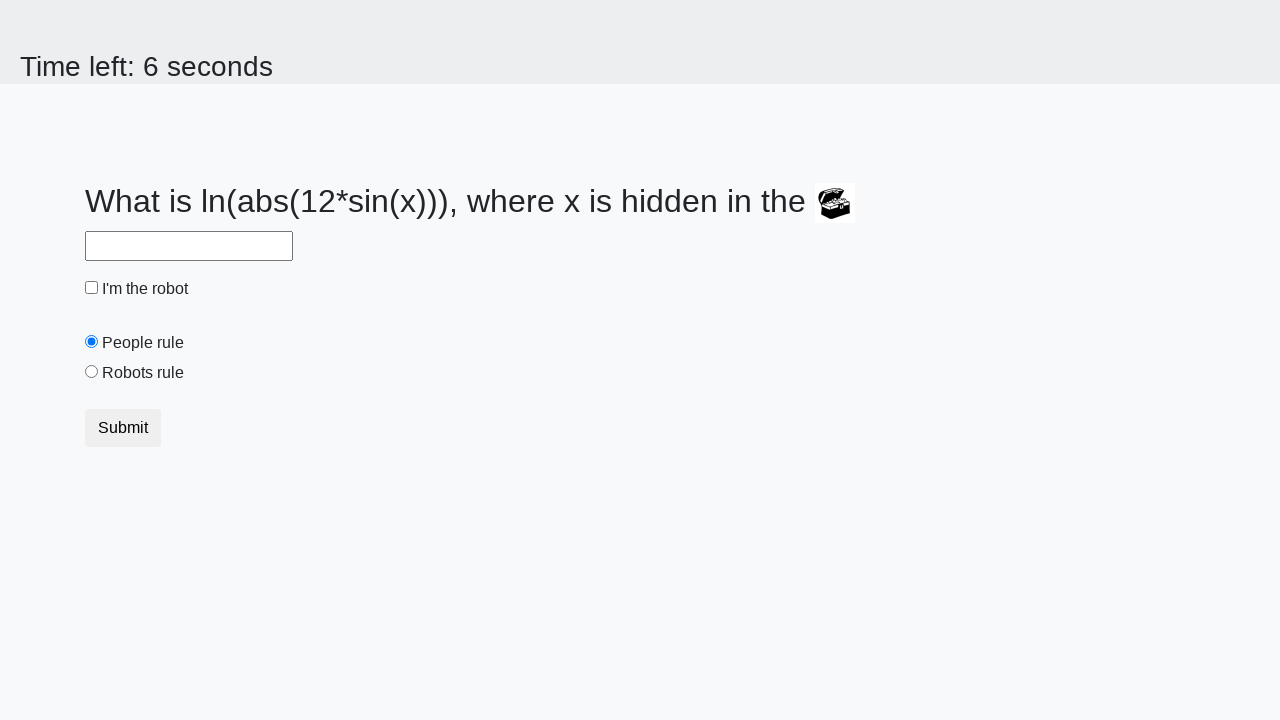

Located treasure box element
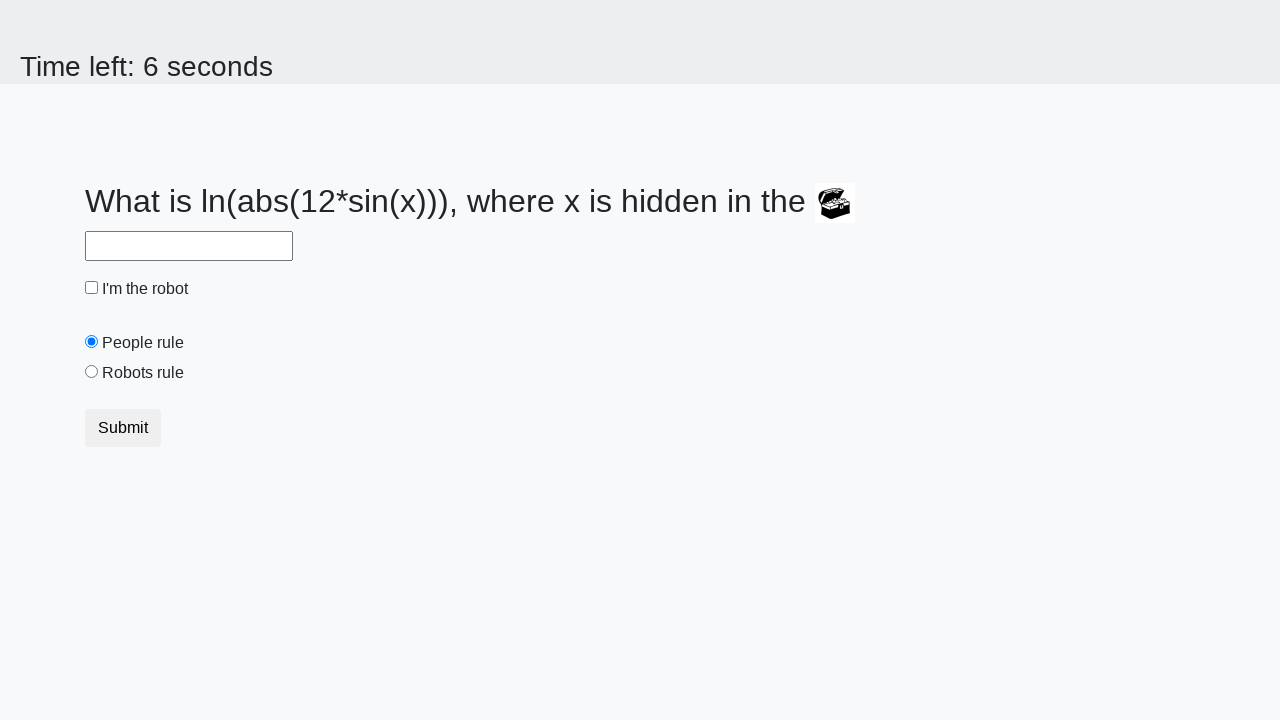

Retrieved valuex attribute from treasure box
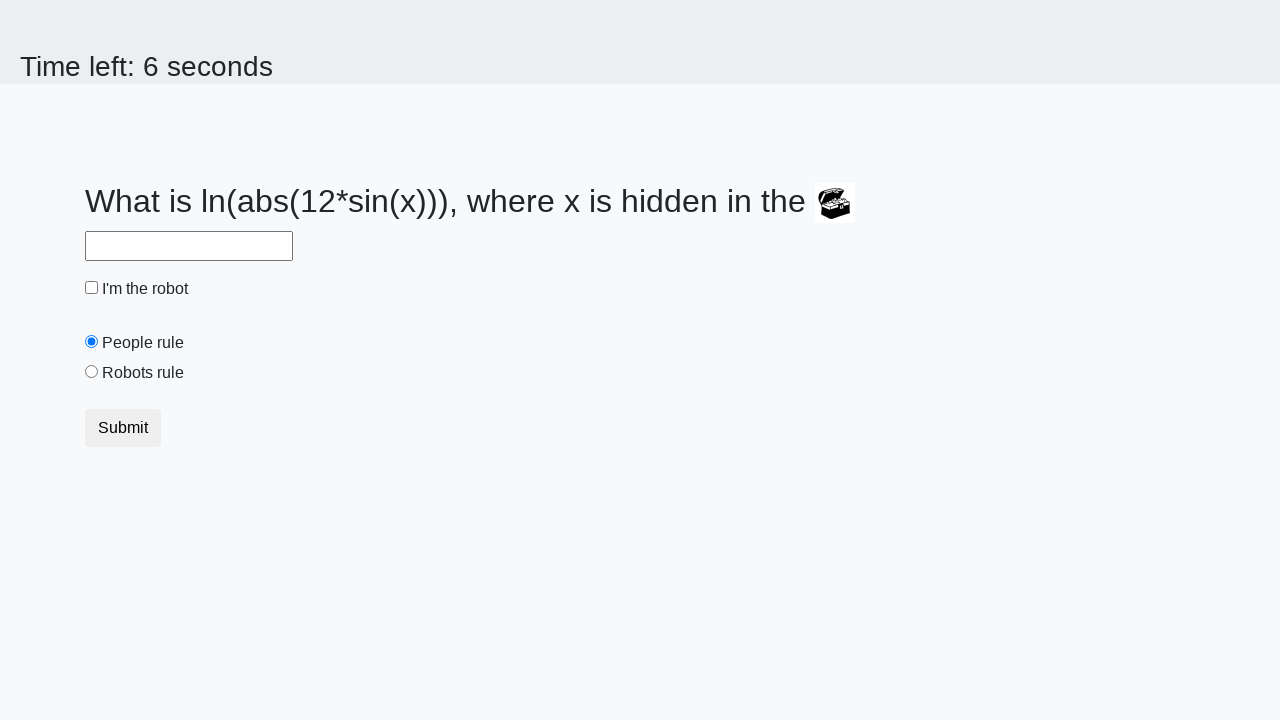

Calculated result using mathematical formula: log(abs(12 * sin(x)))
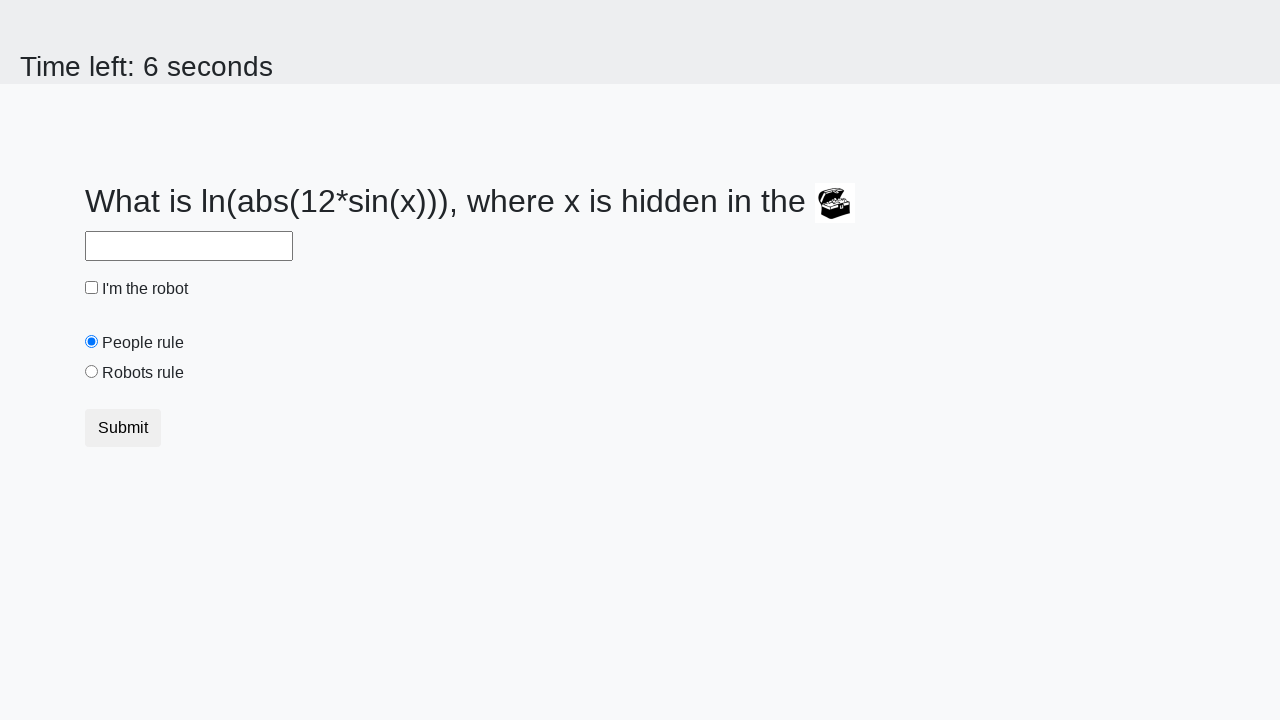

Filled answer field with calculated value on #answer
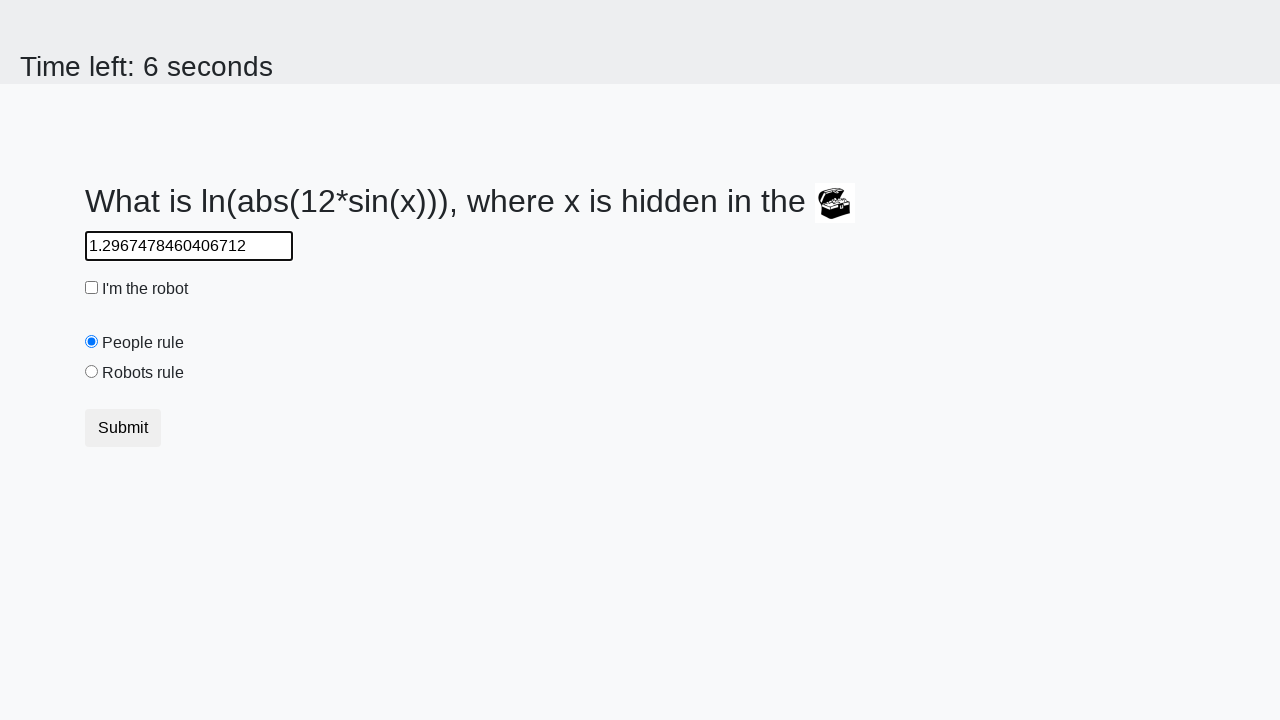

Clicked robot checkbox at (92, 288) on #robotCheckbox
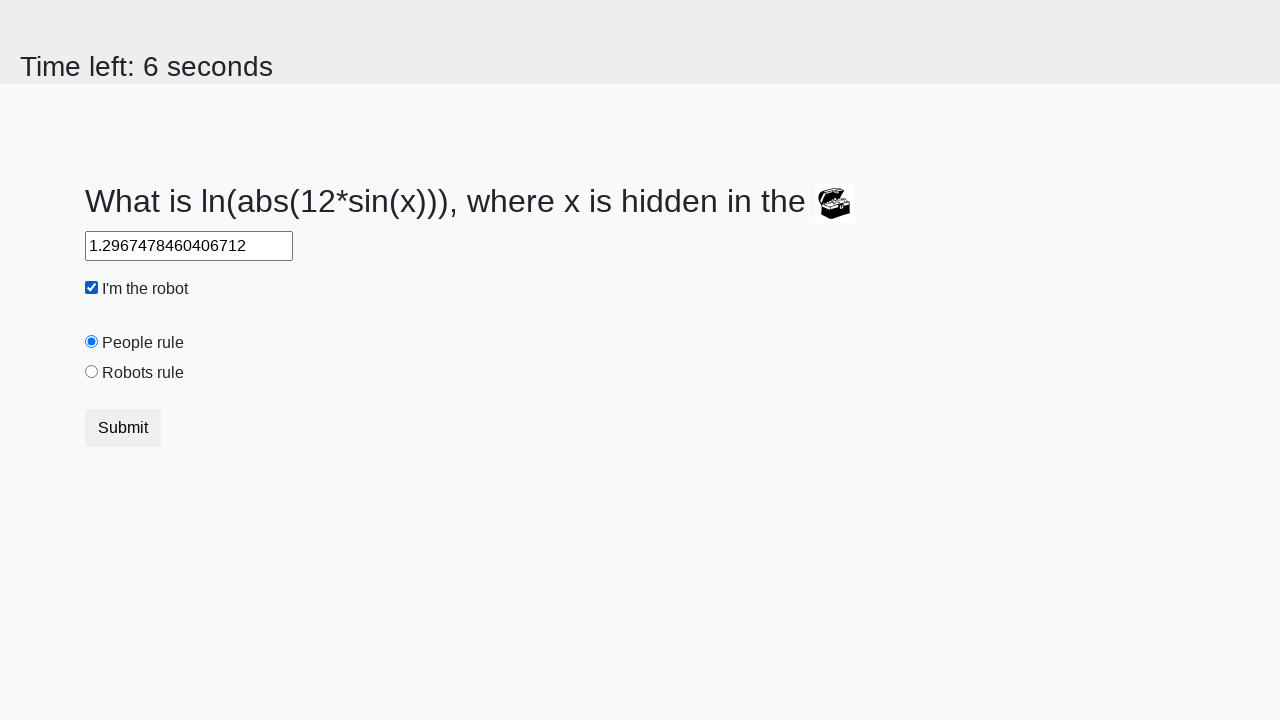

Selected 'robots rule' radio button at (92, 372) on #robotsRule
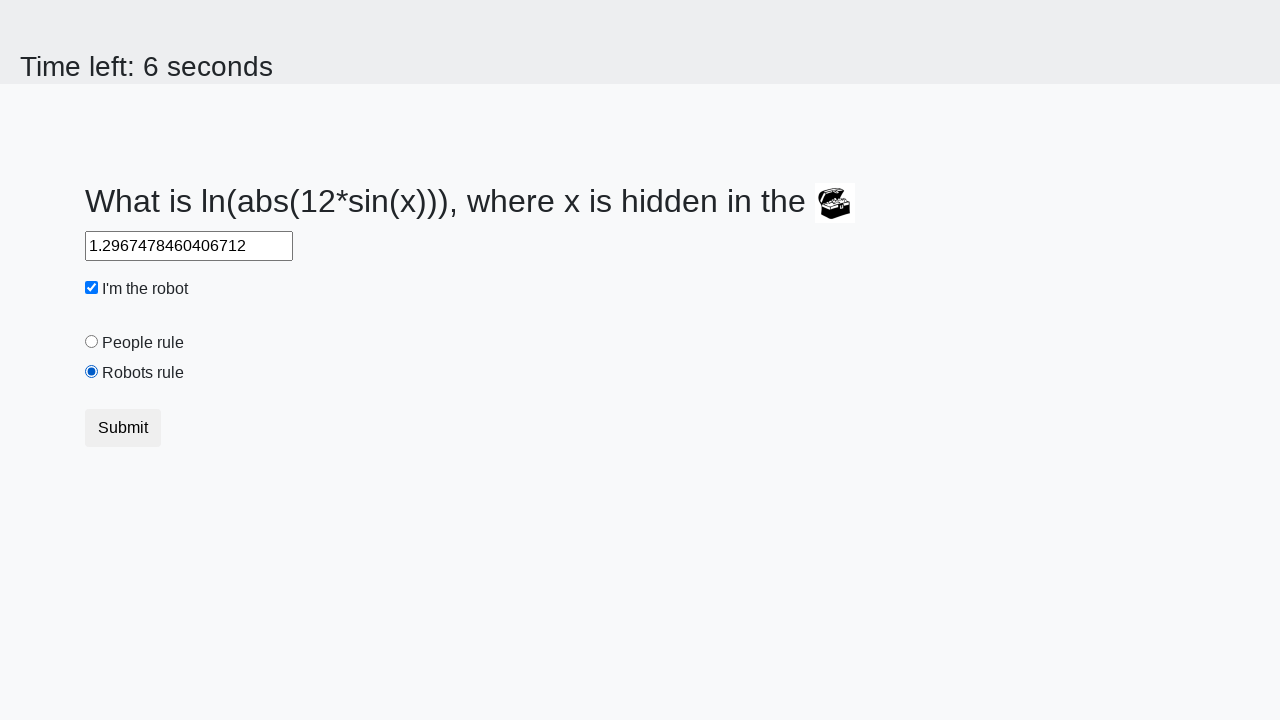

Clicked submit button to submit the form at (123, 428) on button.btn
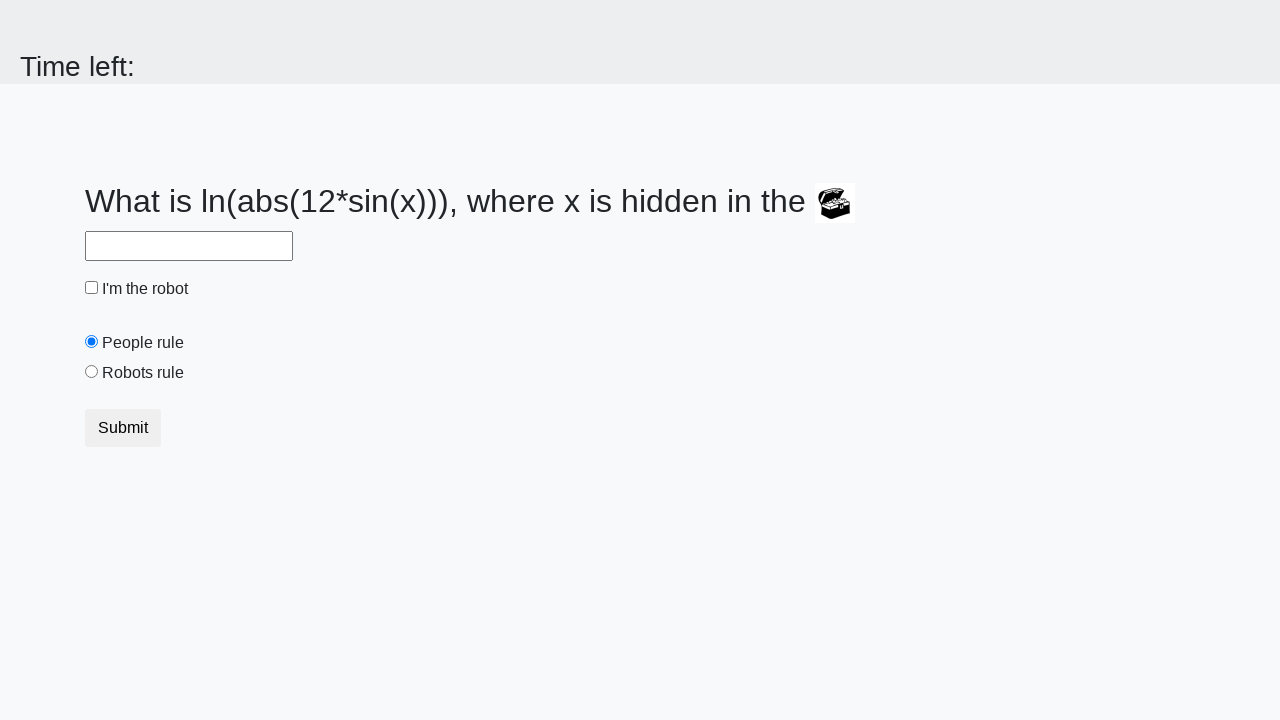

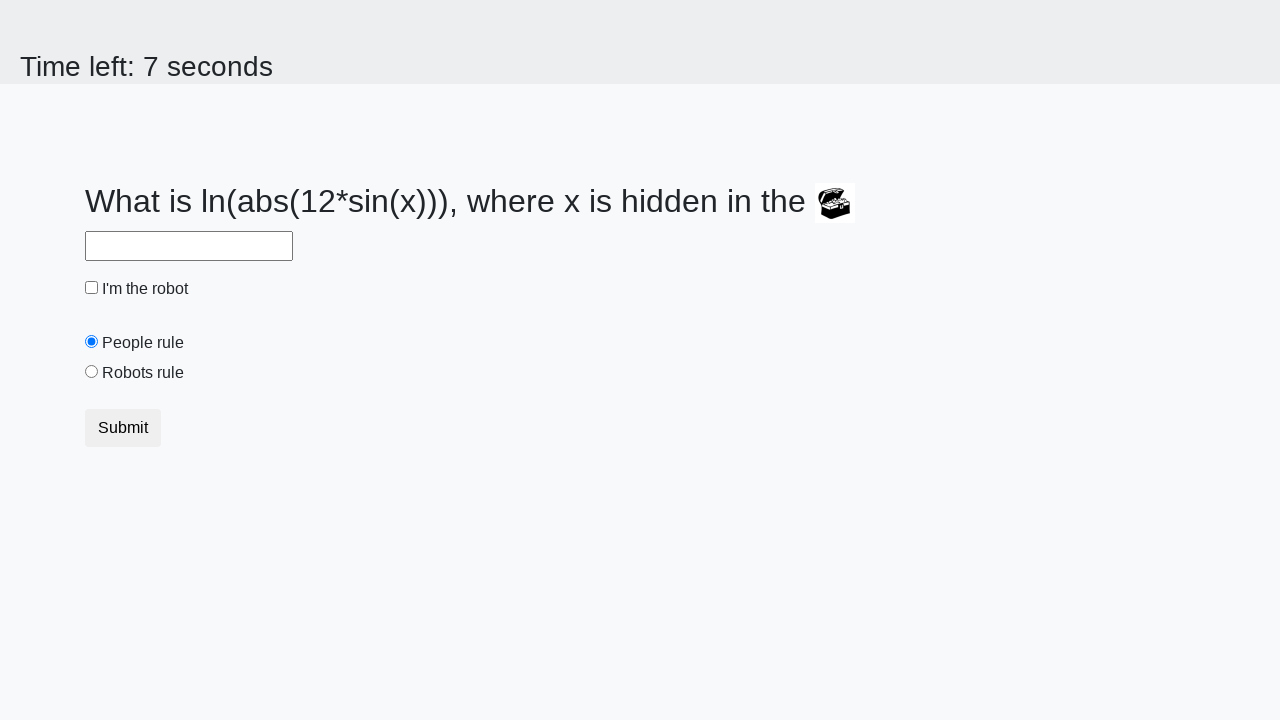